Navigates to checkboxes page and selects all checkboxes that are not already selected

Starting URL: http://the-internet.herokuapp.com/

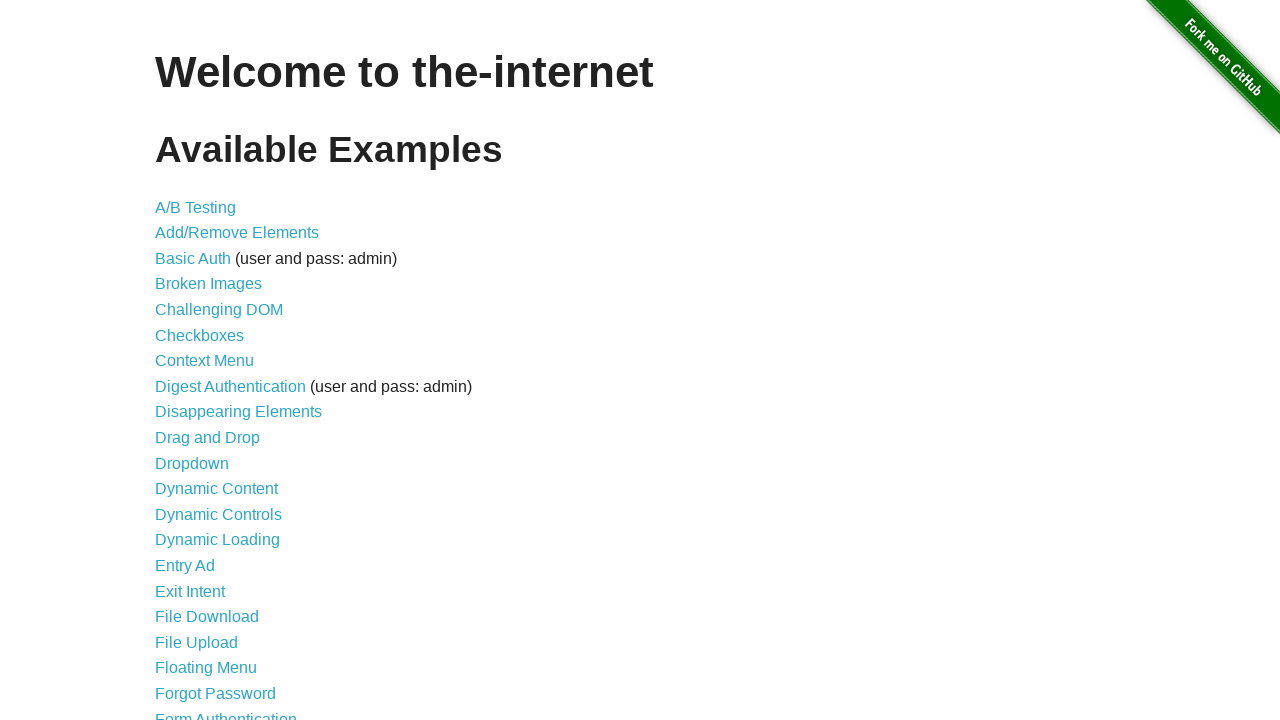

Clicked on checkboxes link to navigate to checkboxes page at (200, 335) on a[href='/checkboxes']
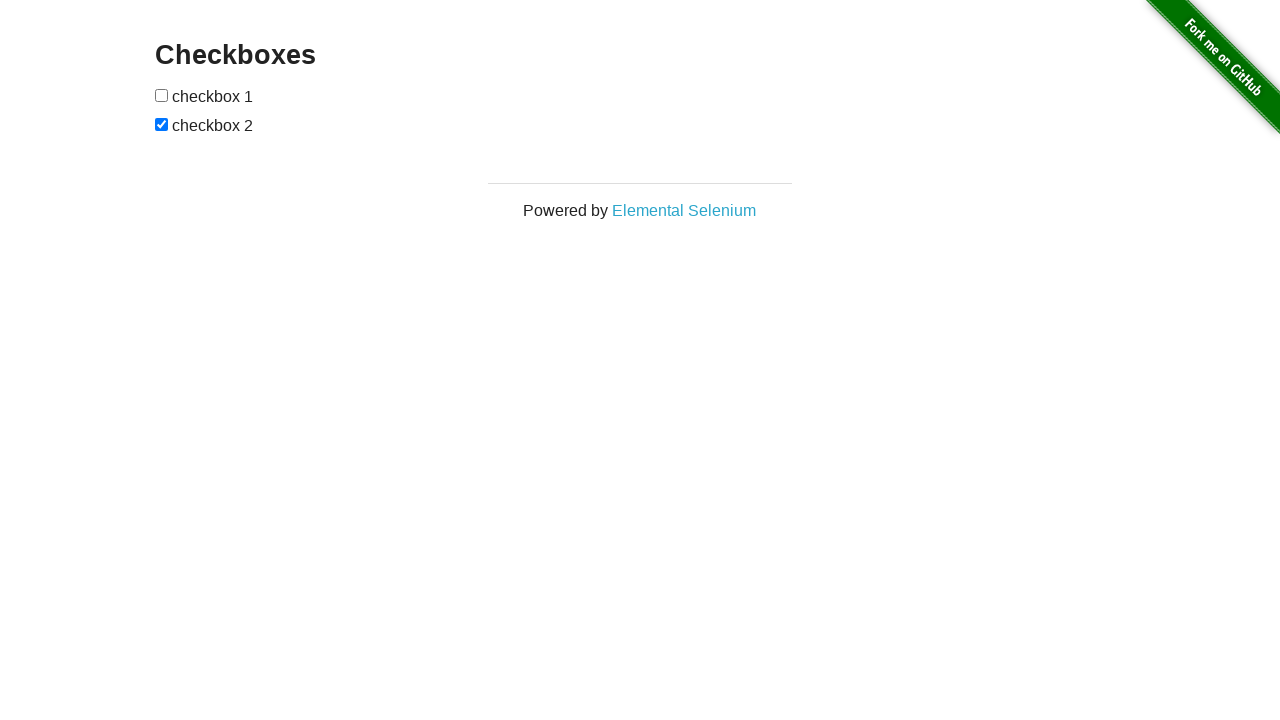

Located all checkbox elements on the page
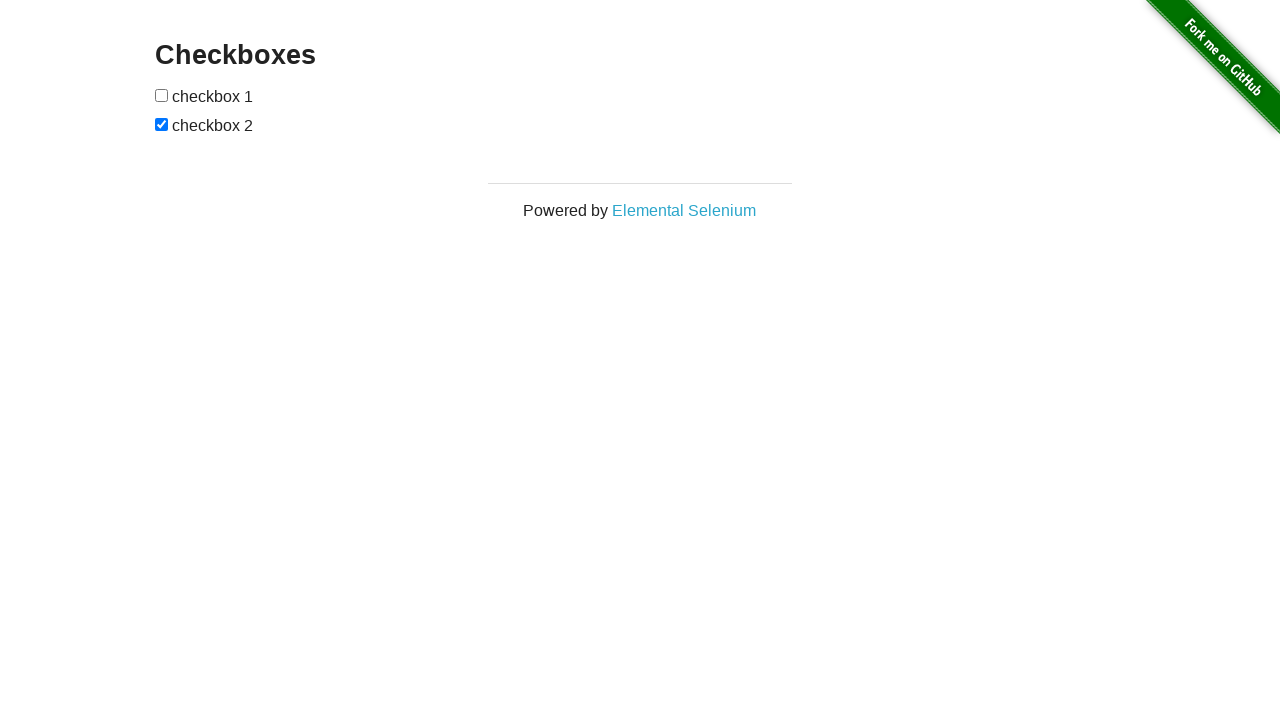

Clicked on an unchecked checkbox to select it at (162, 95) on input[type='checkbox'] >> nth=0
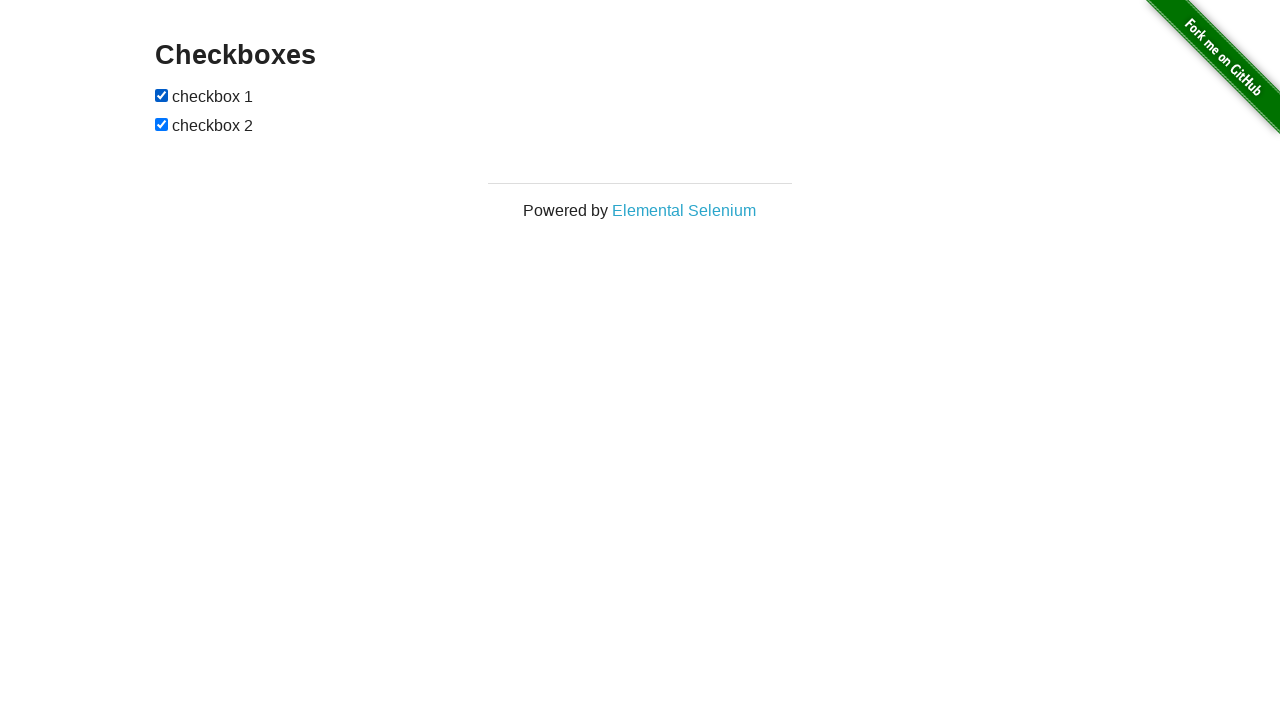

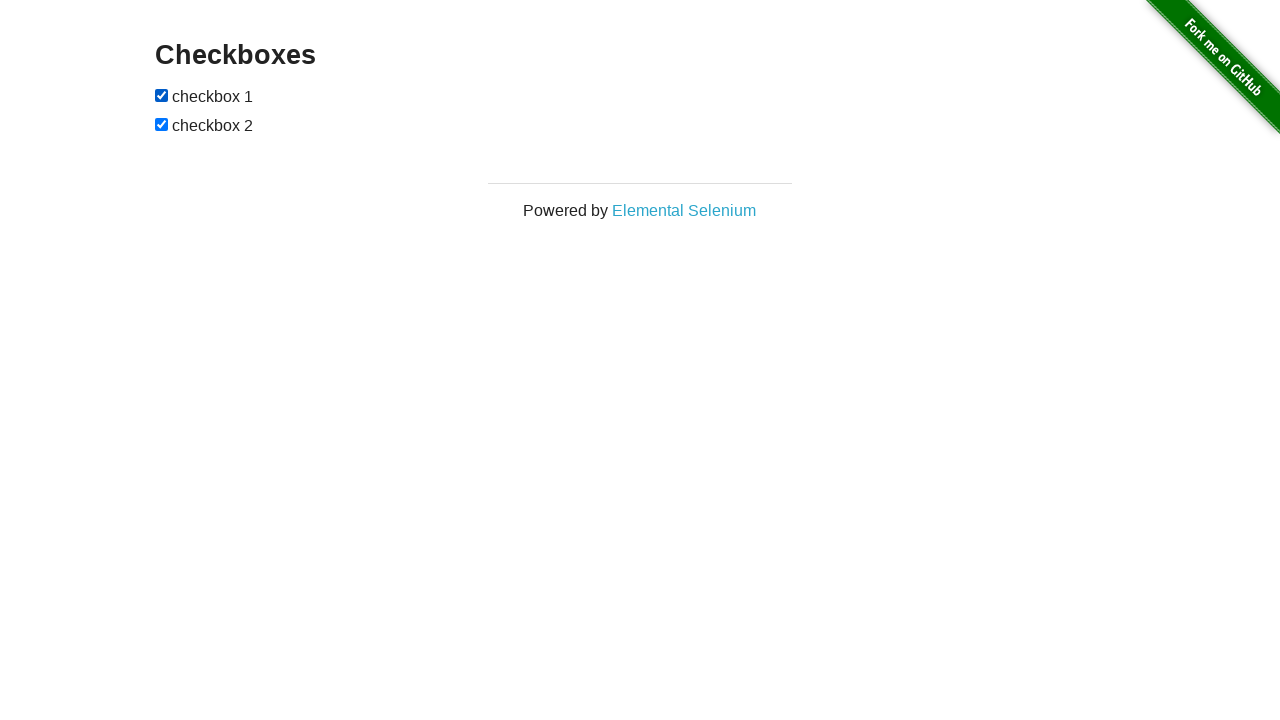